Tests the automation practice form by filling only the required fields (name, gender, mobile, date of birth) and submitting the form

Starting URL: https://demoqa.com/automation-practice-form

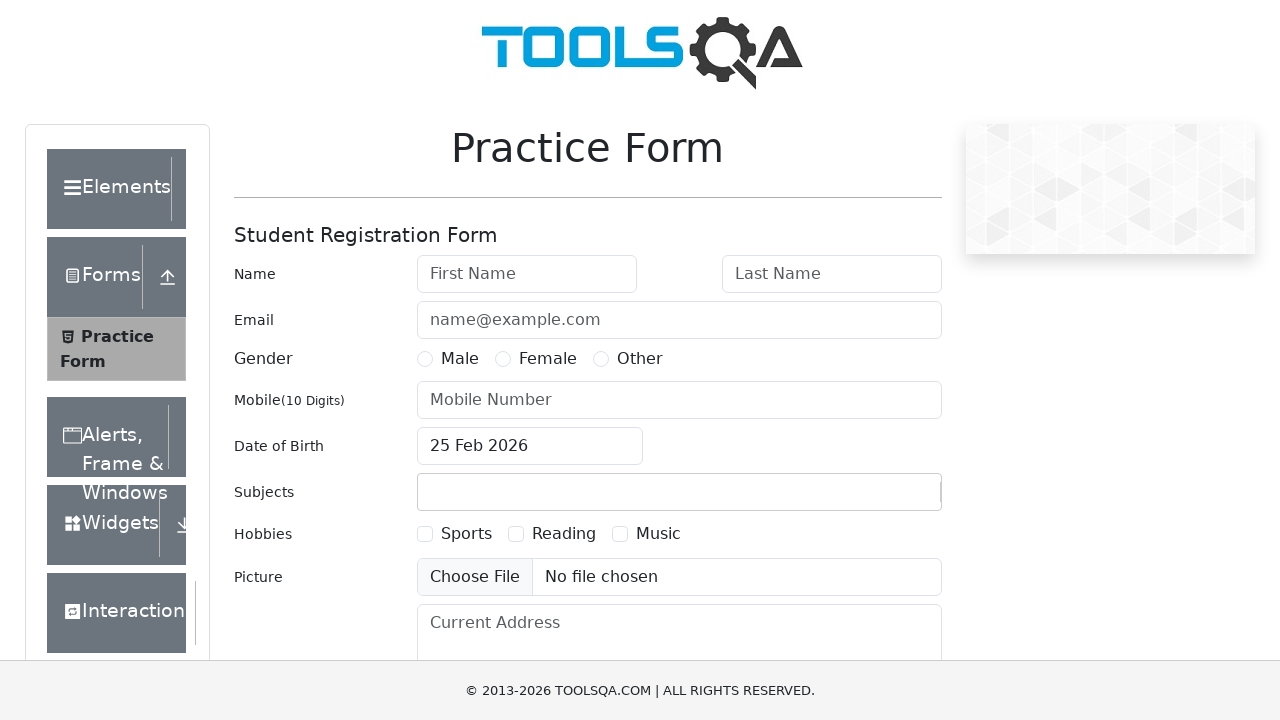

Waited for Practice Form header to load
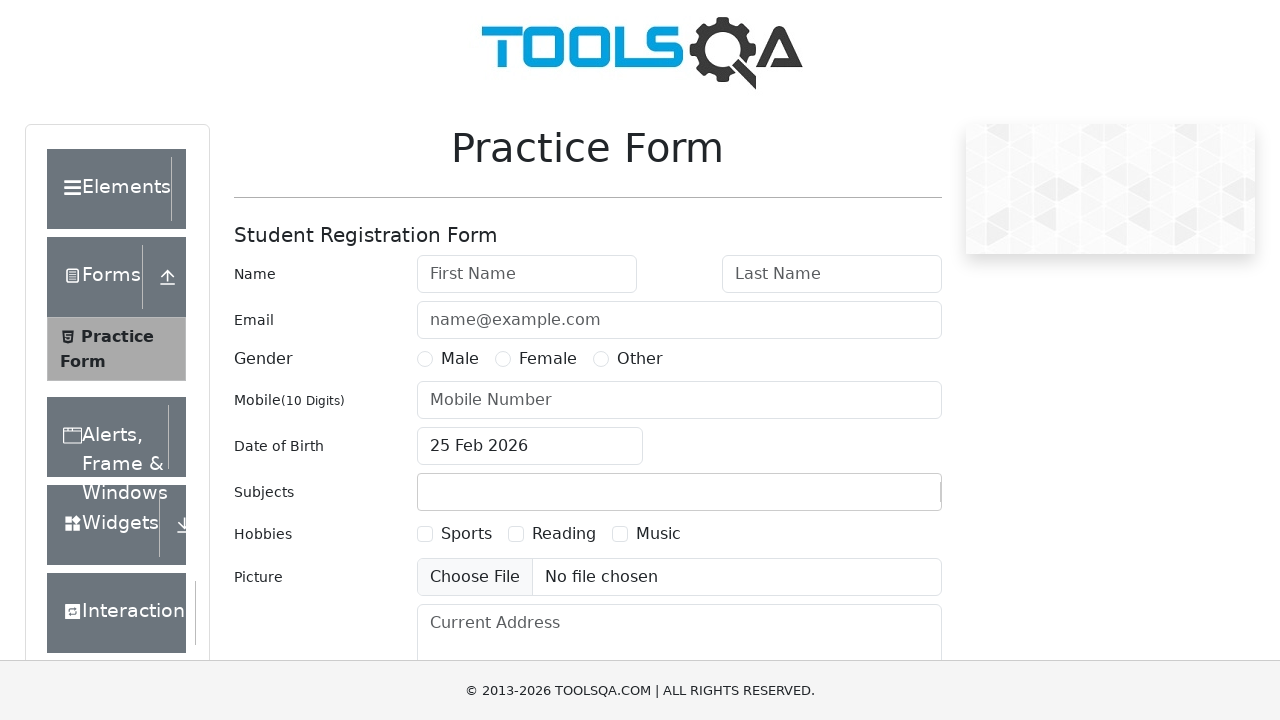

Filled first name field with 'Anton' on #firstName
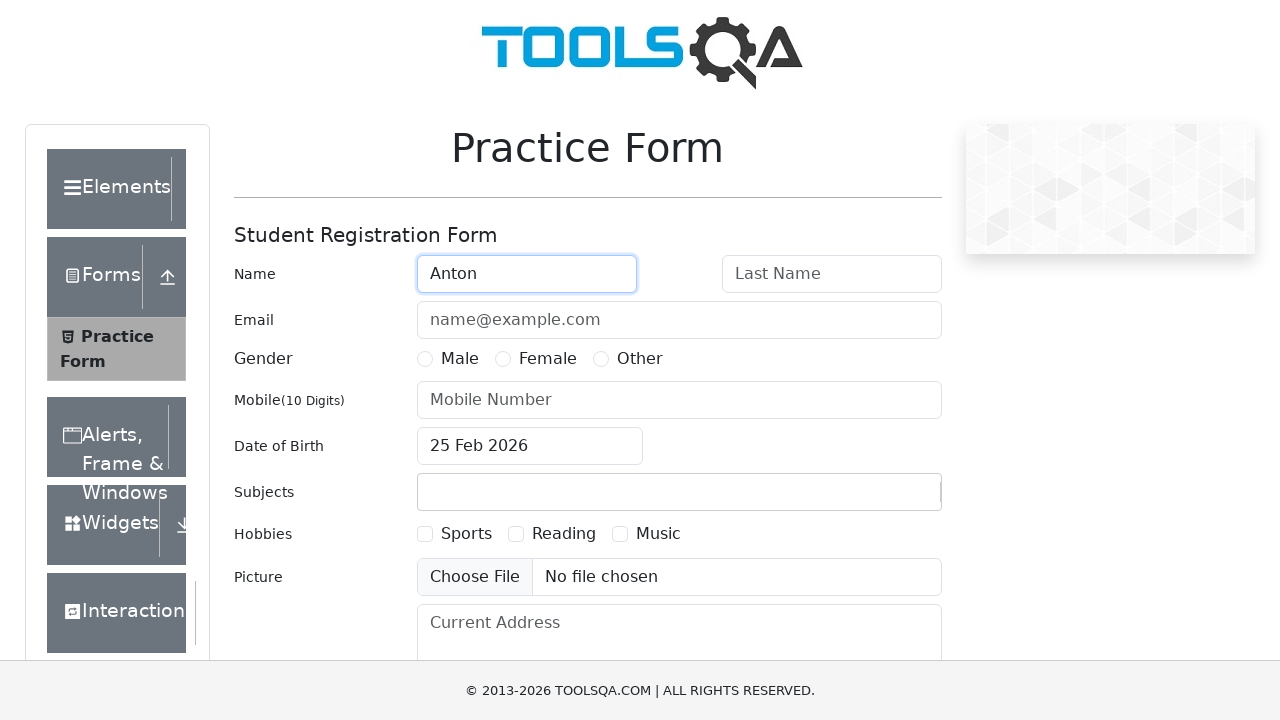

Filled last name field with 'Pifchi' on #lastName
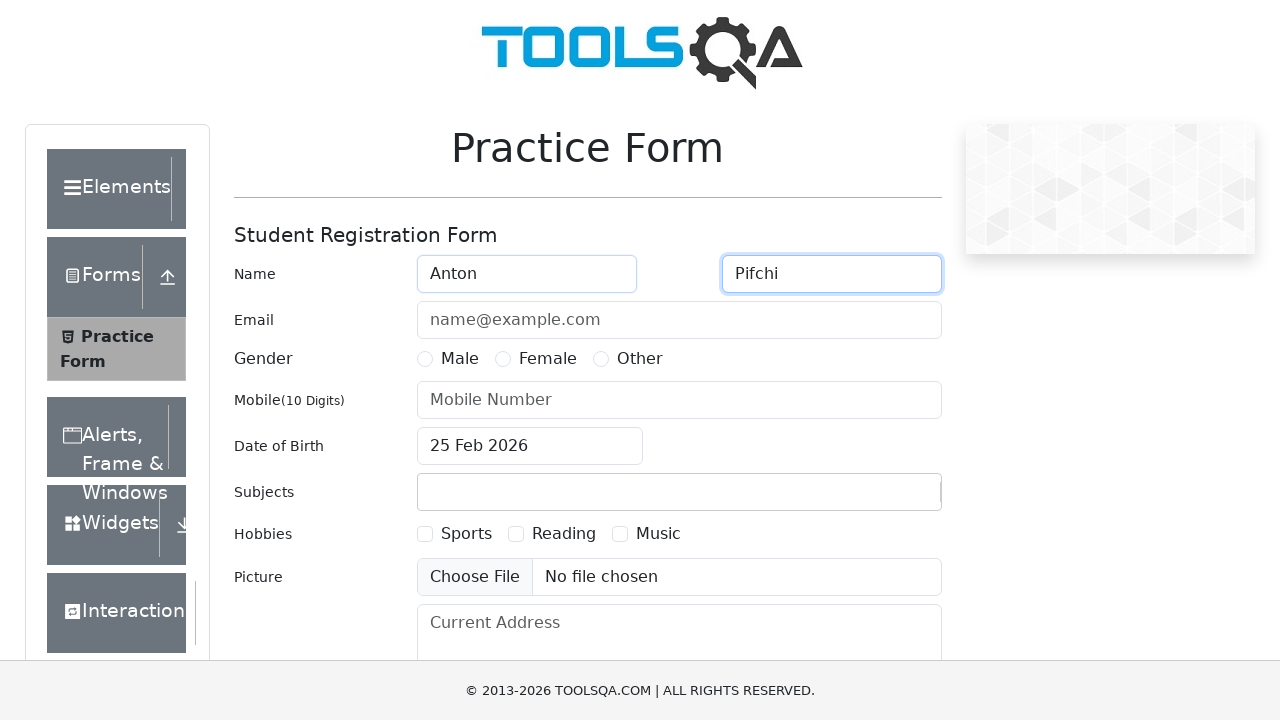

Selected Male gender option at (460, 359) on label[for="gender-radio-1"]
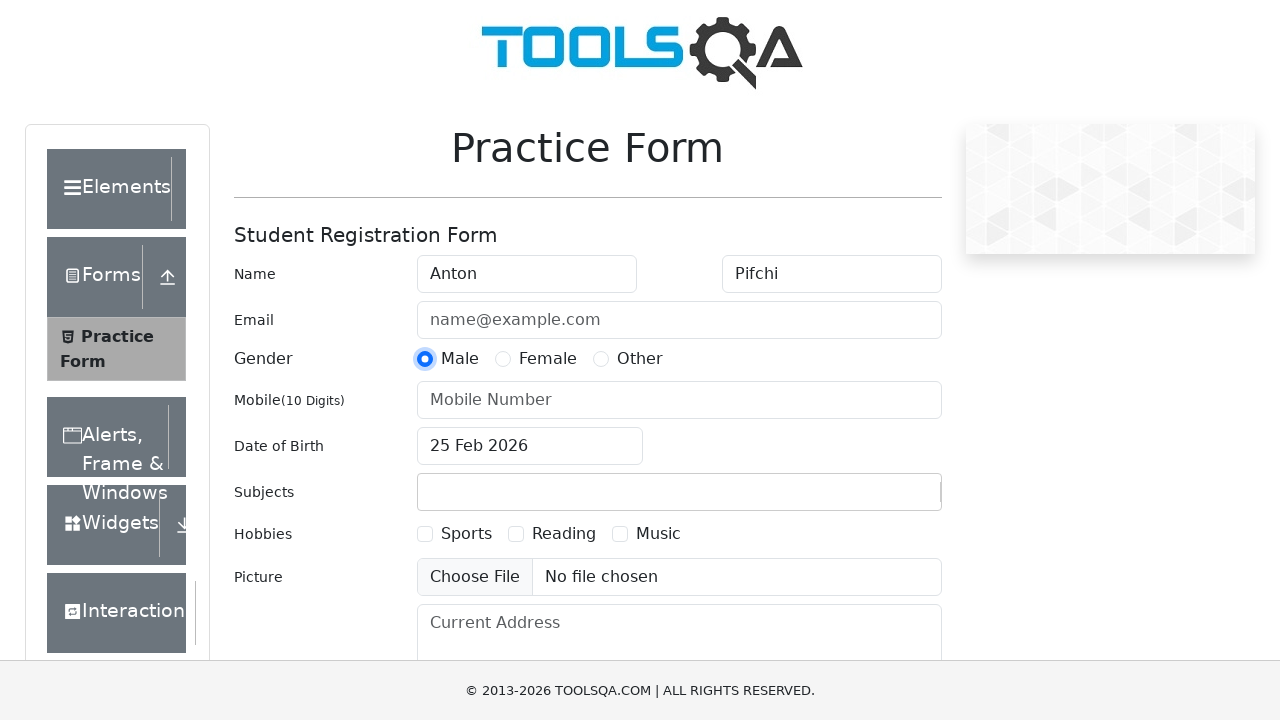

Filled mobile number field with '8900000001' on #userNumber
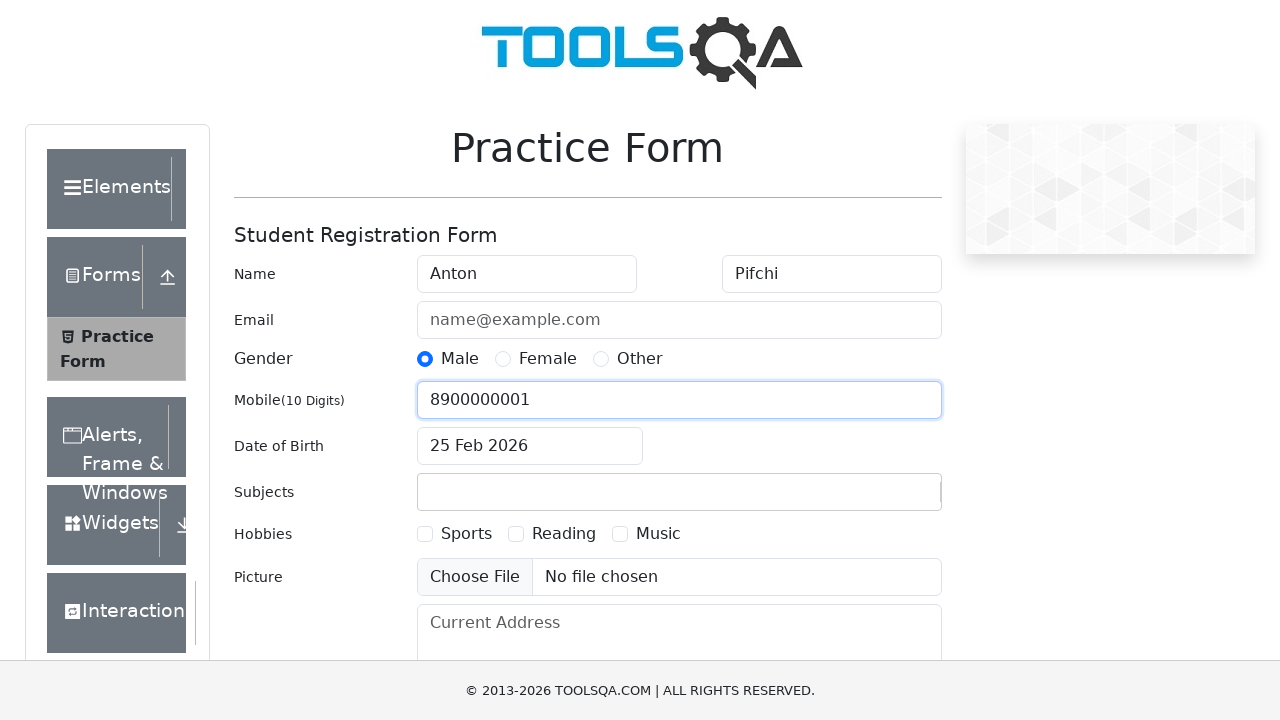

Clicked date of birth input field to open date picker at (530, 446) on #dateOfBirthInput
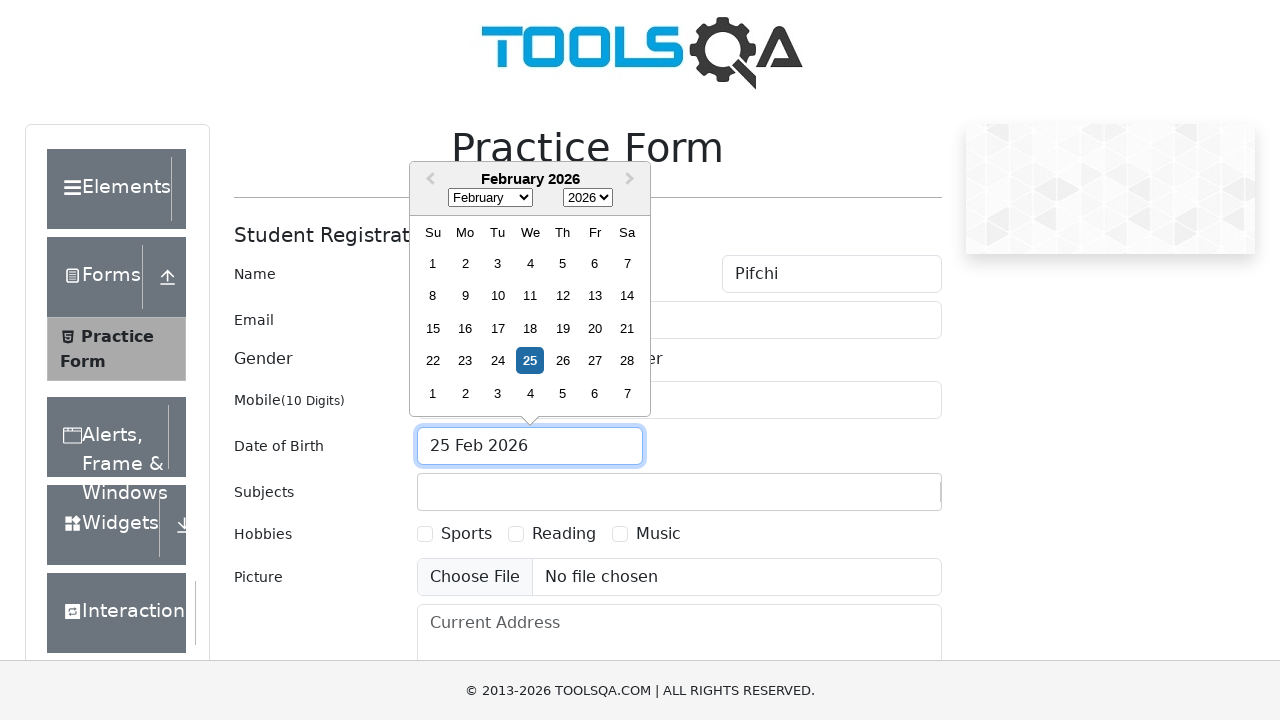

Selected April from month dropdown on [class*=month-select]
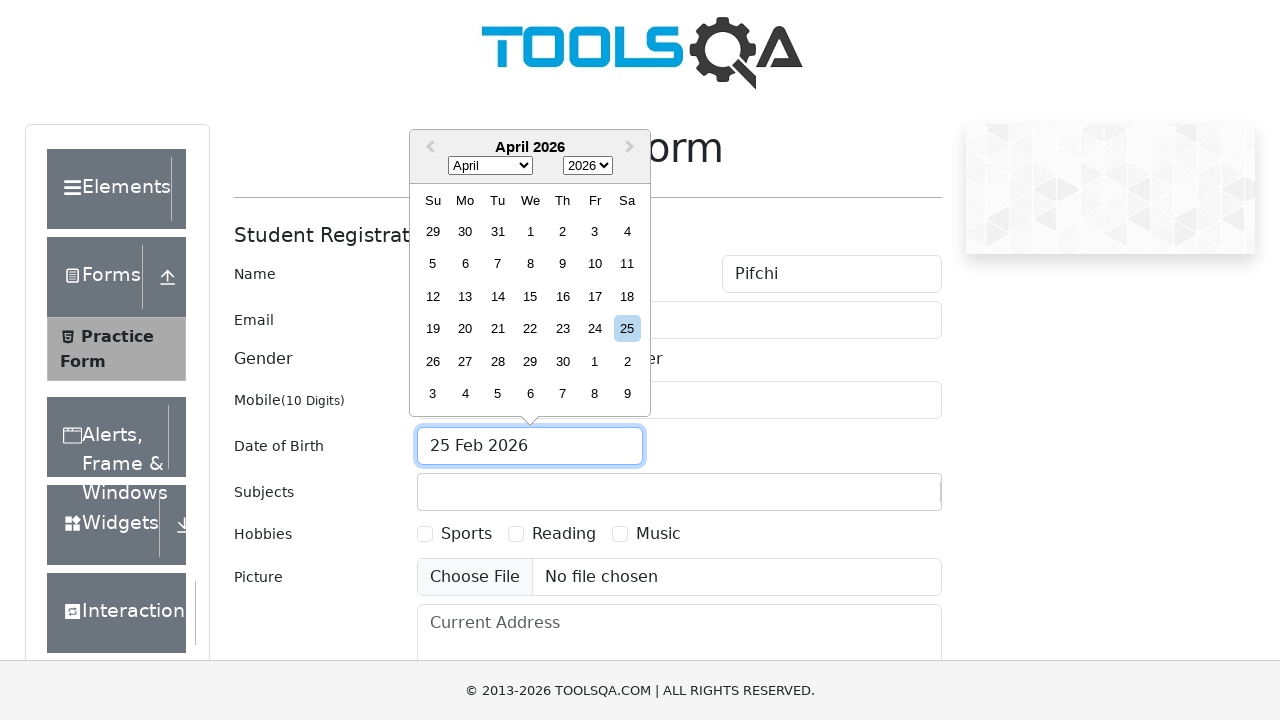

Selected 2000 from year dropdown on [class*=year-select]
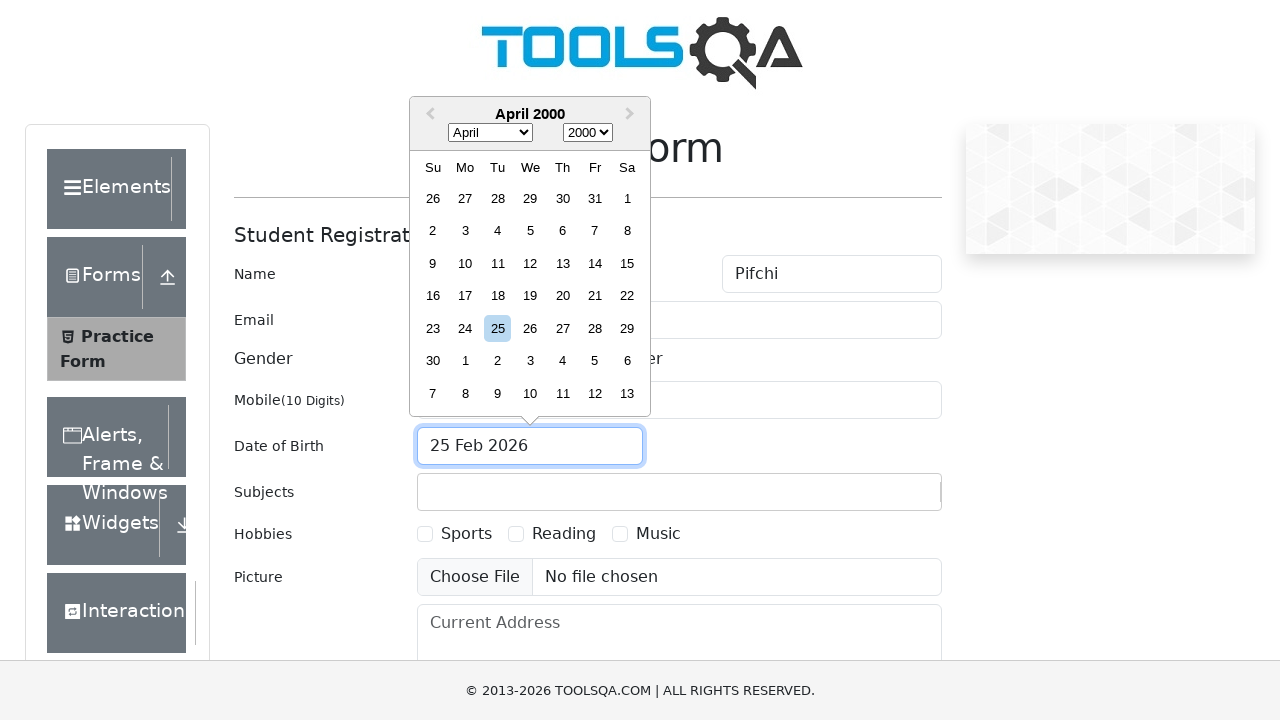

Selected day 11 from April 2000 in date picker at (498, 263) on [class*=week] [class*=day--011][aria-label*=April]
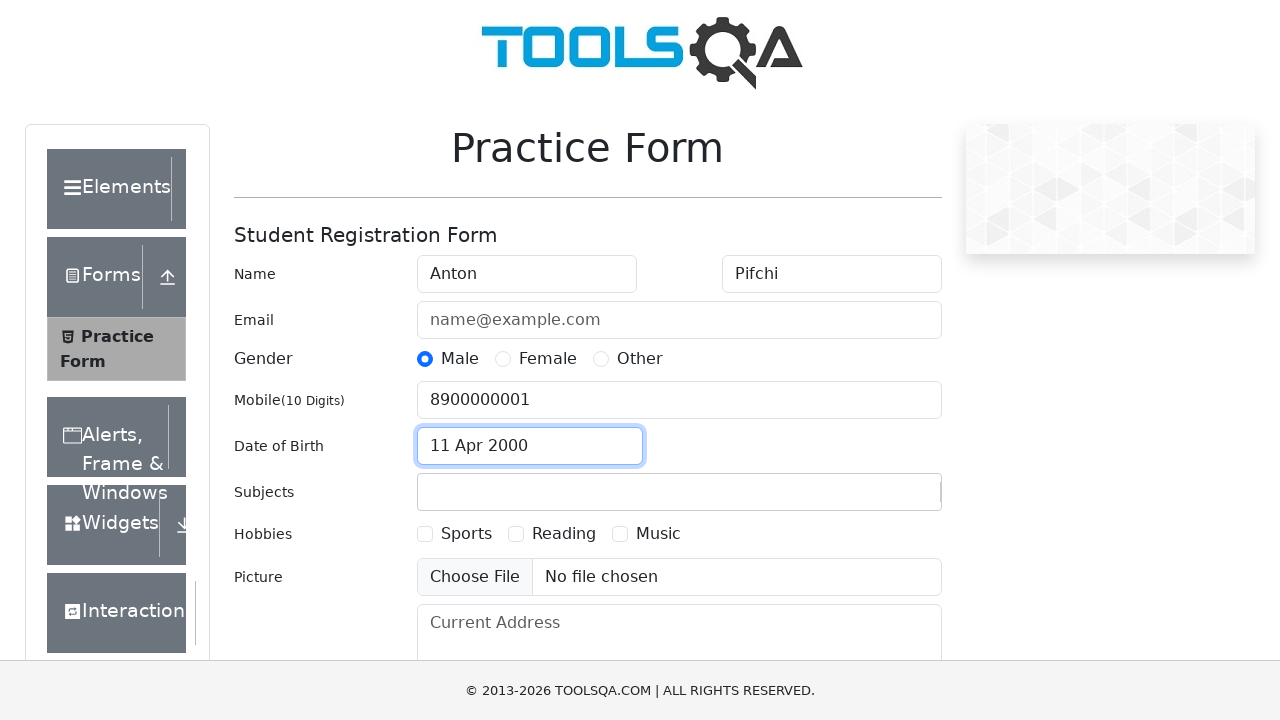

Scrolled page down by 300 pixels to reveal submit button
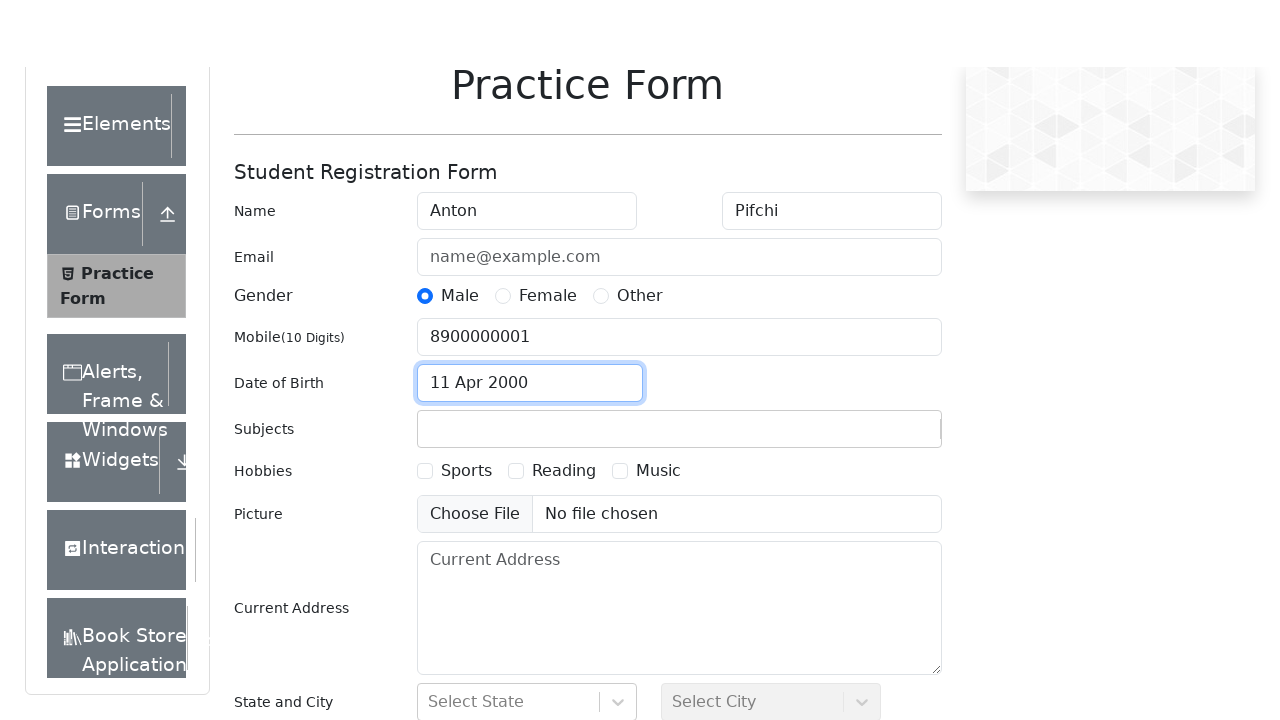

Clicked submit button to submit the form at (885, 527) on #submit
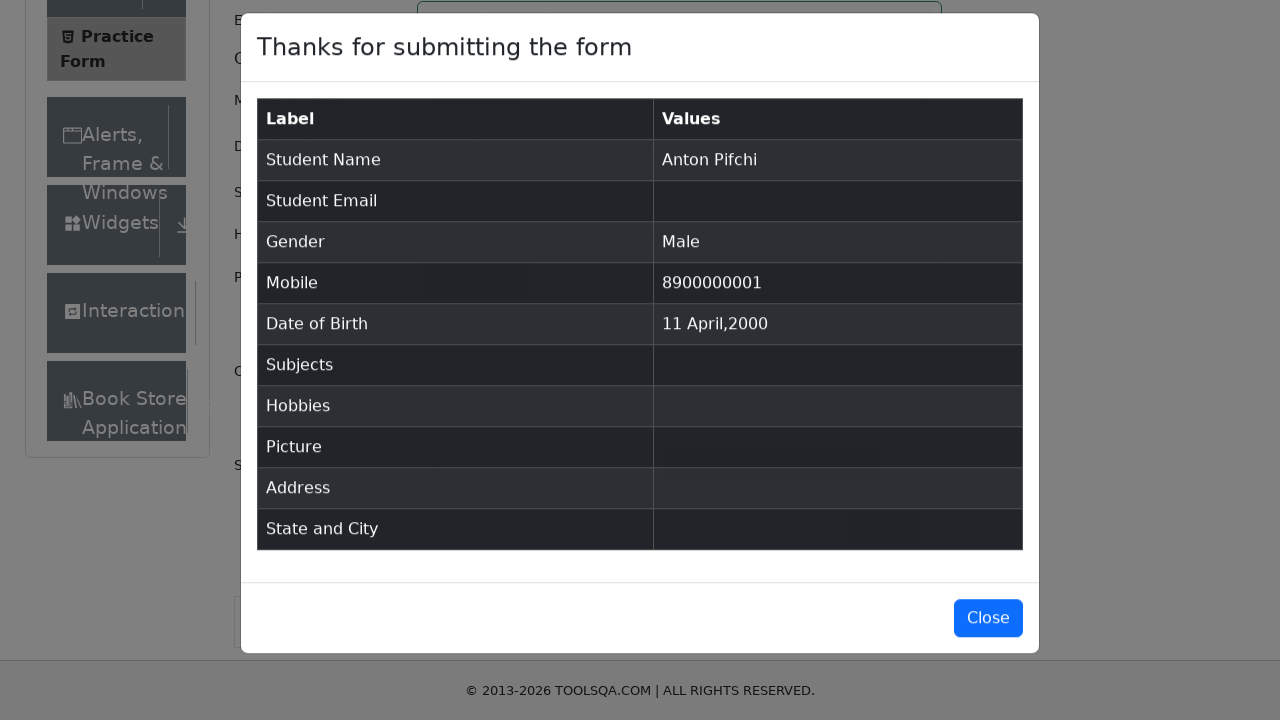

Waited for success modal to appear after form submission
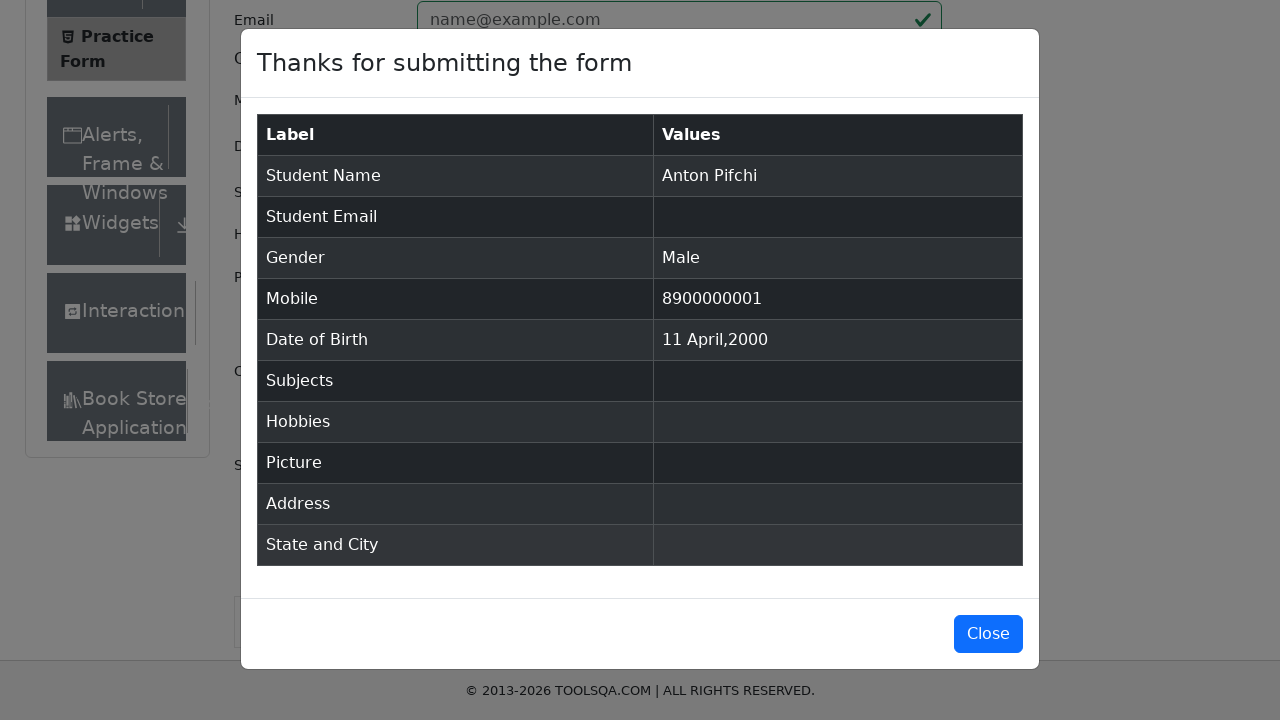

Clicked close button to dismiss the success modal at (988, 634) on #closeLargeModal
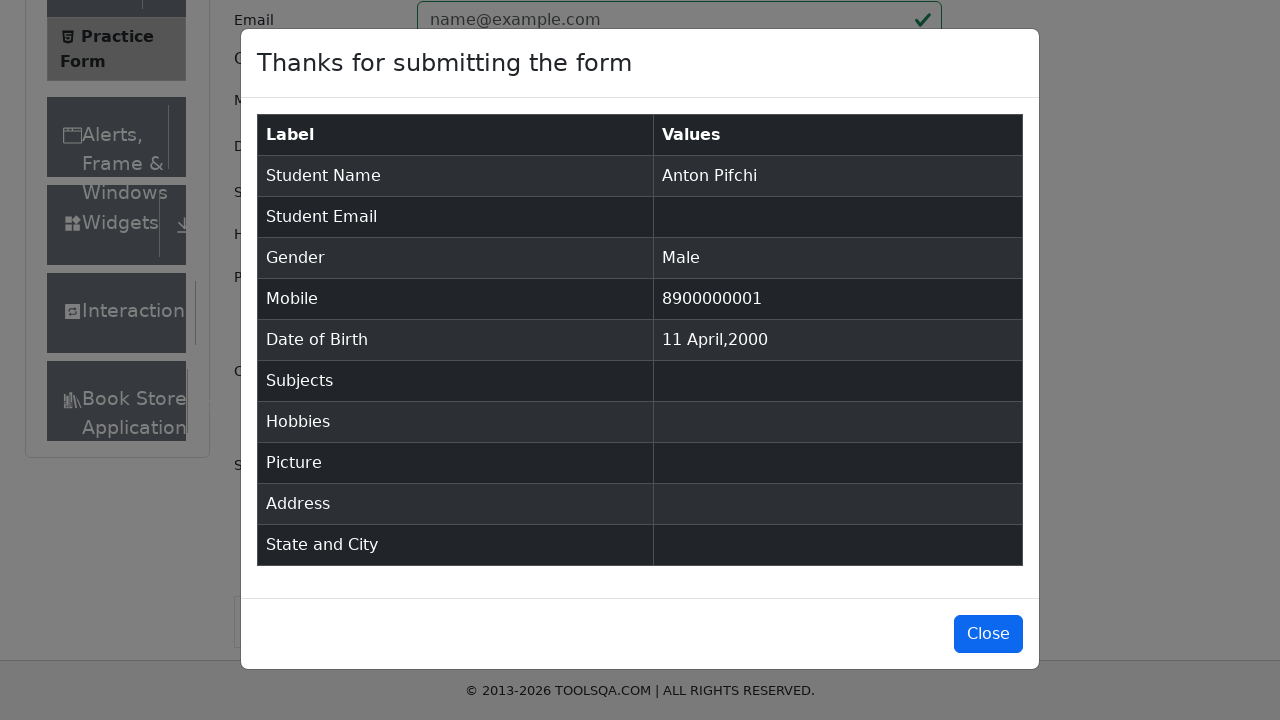

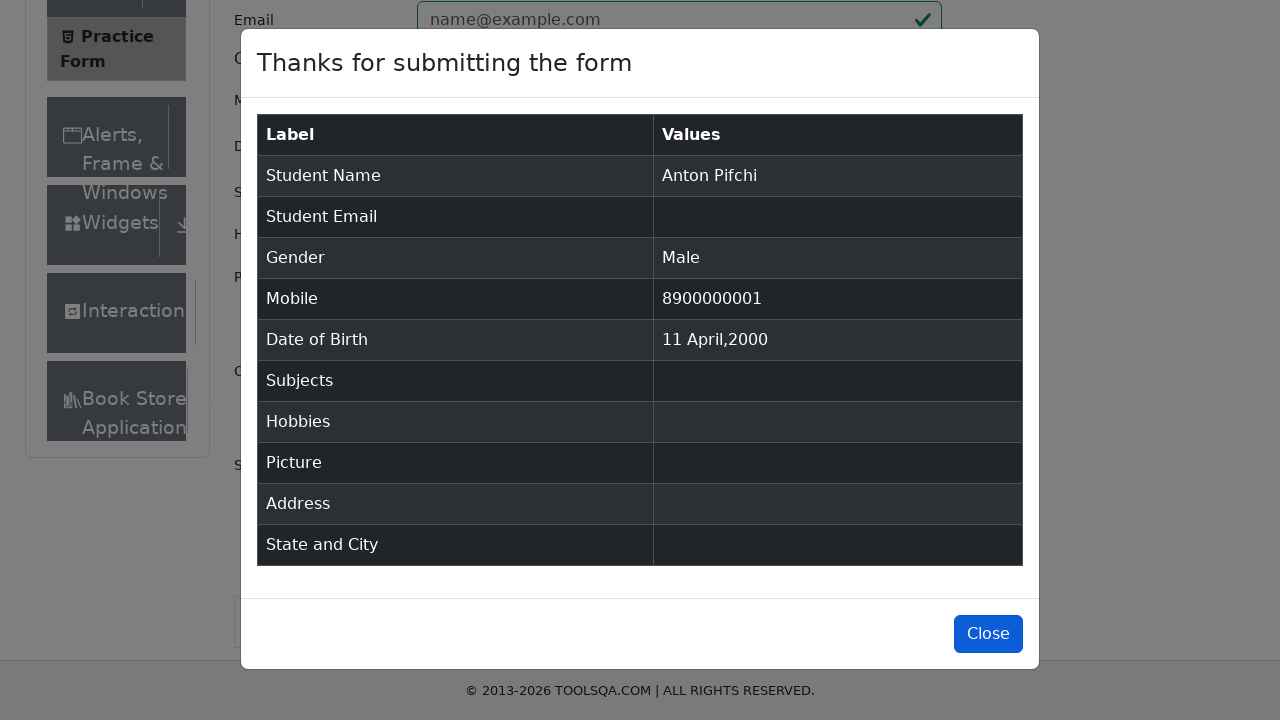